Tests table sorting functionality by clicking on a column header twice to sort items in descending order, then verifies that the sorted items are displayed correctly.

Starting URL: https://rahulshettyacademy.com/seleniumPractise/#/offers

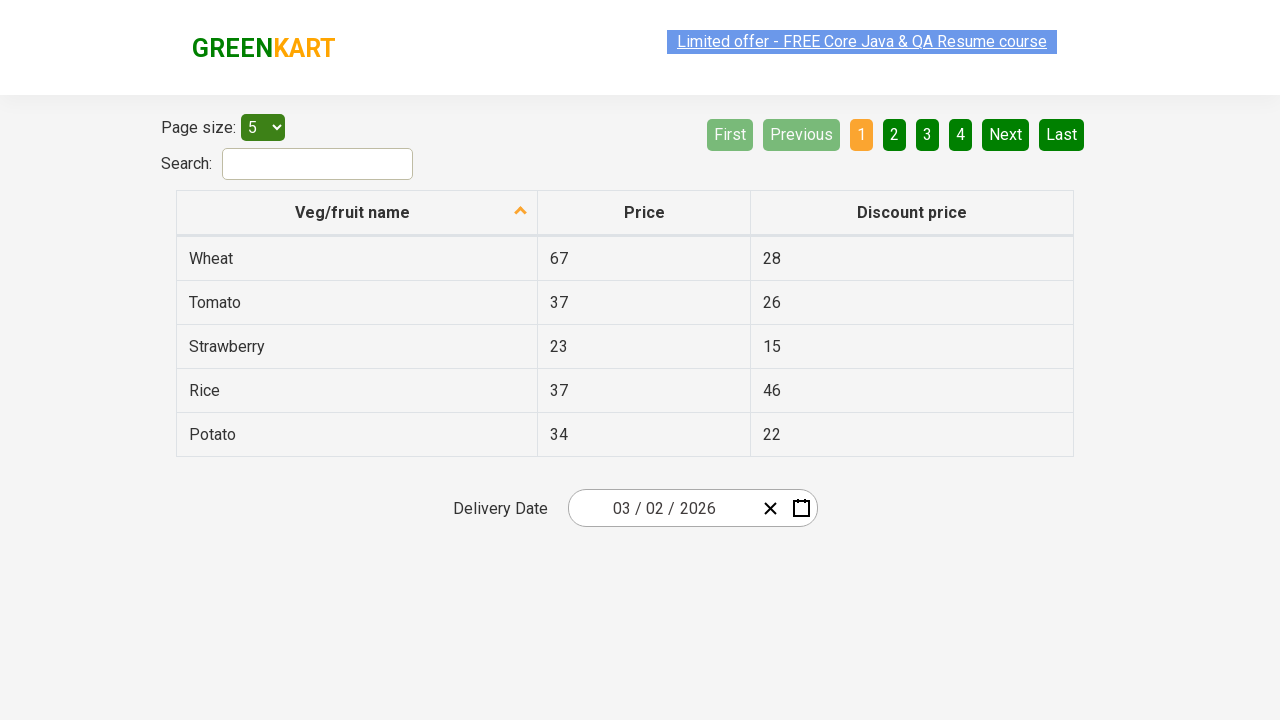

Table column header loaded
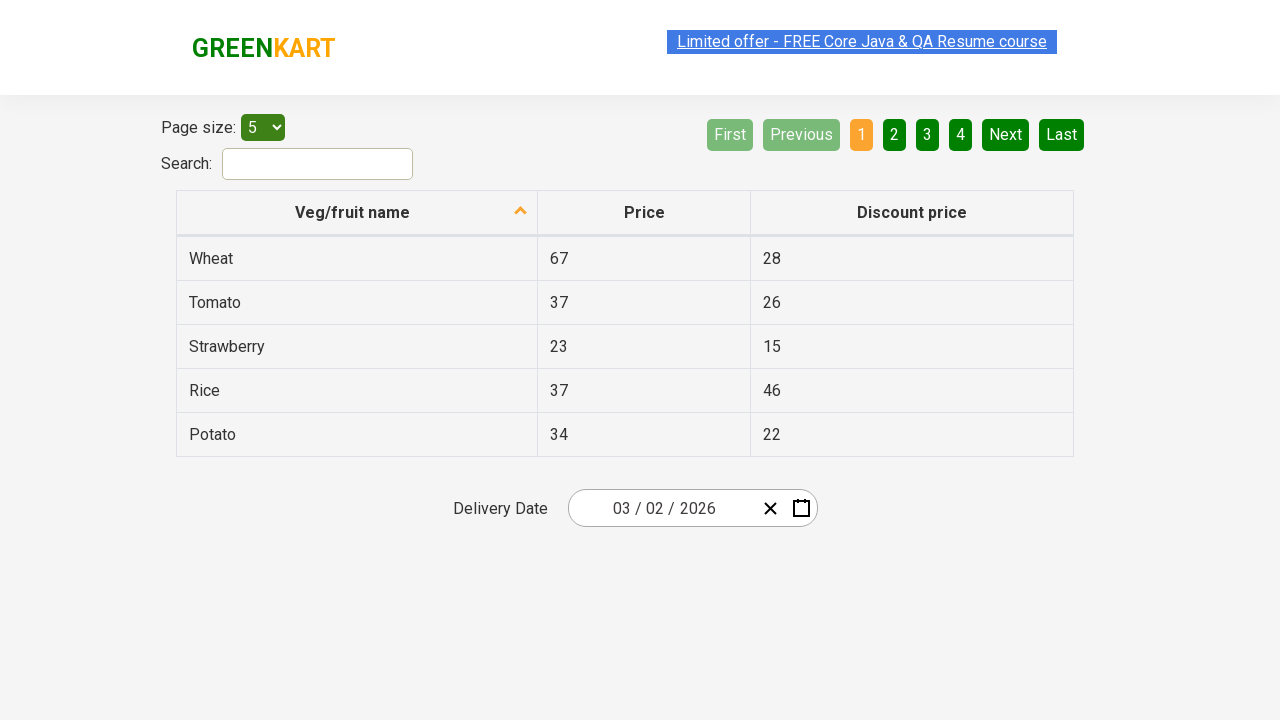

Clicked column header first time to sort ascending at (644, 213) on tr th:nth-child(2)
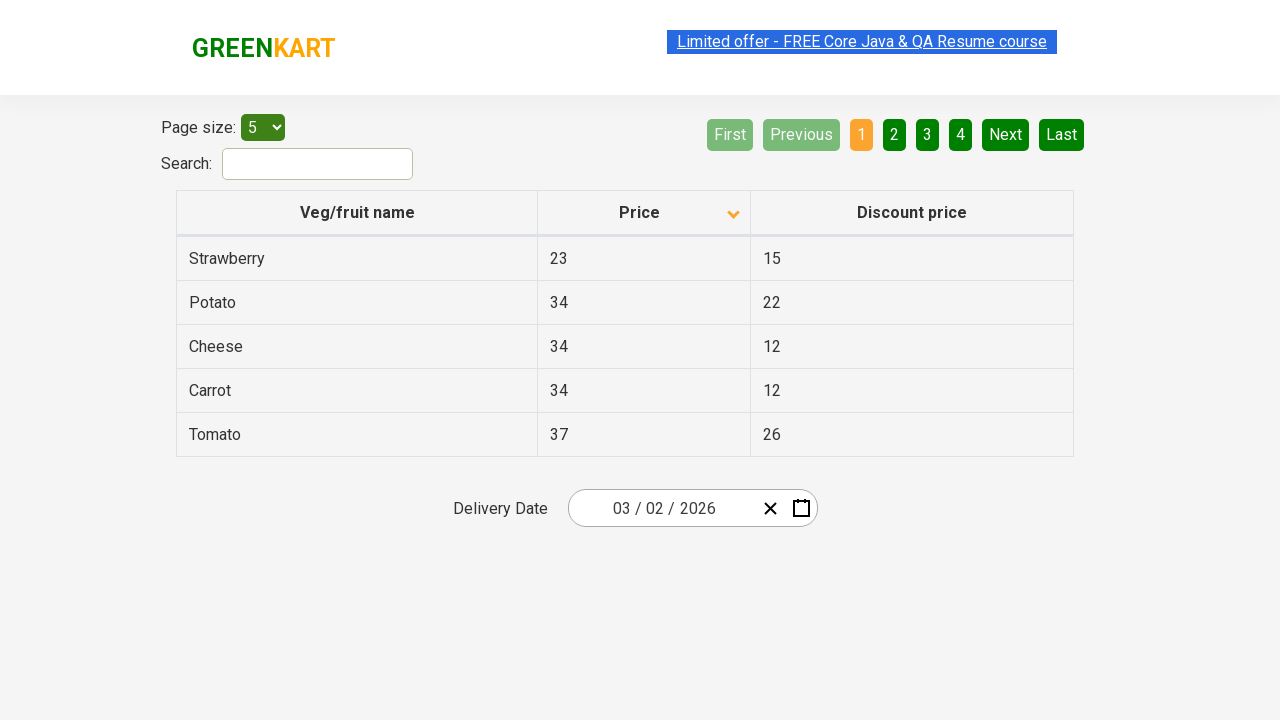

Clicked column header second time to sort descending at (644, 213) on tr th:nth-child(2)
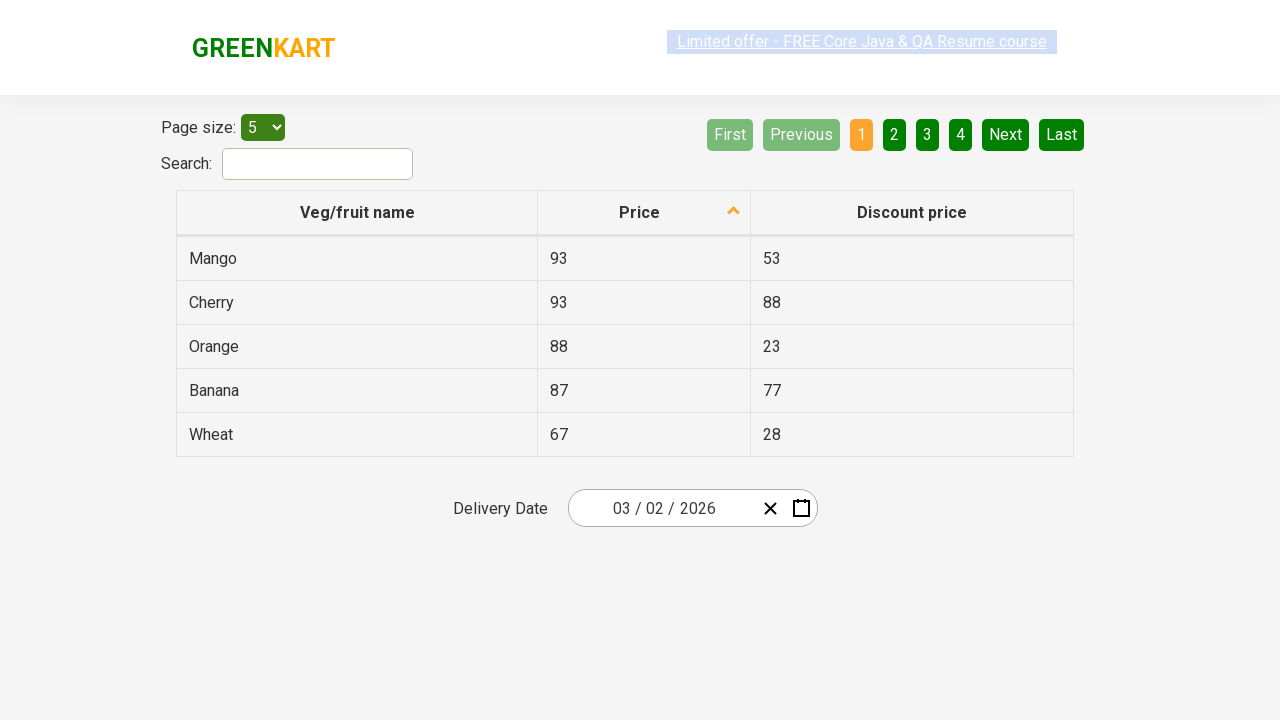

Table data loaded after sorting
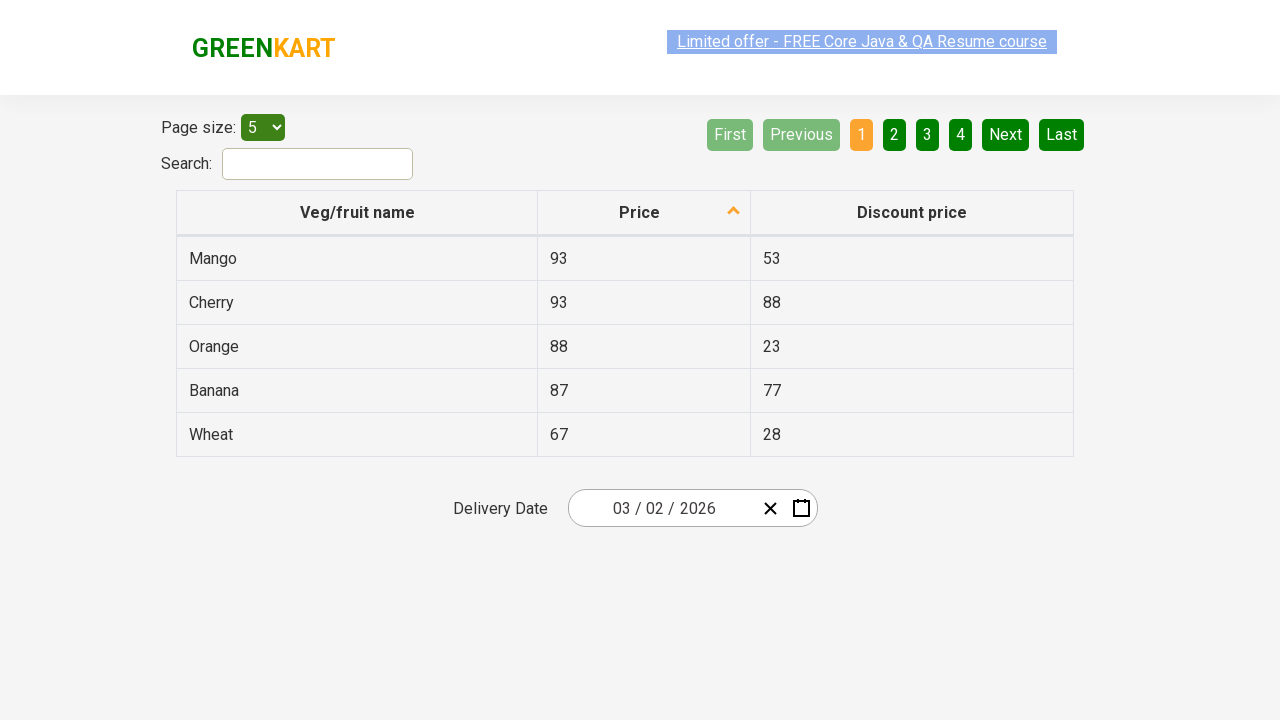

Retrieved 5 table rows from sorted column
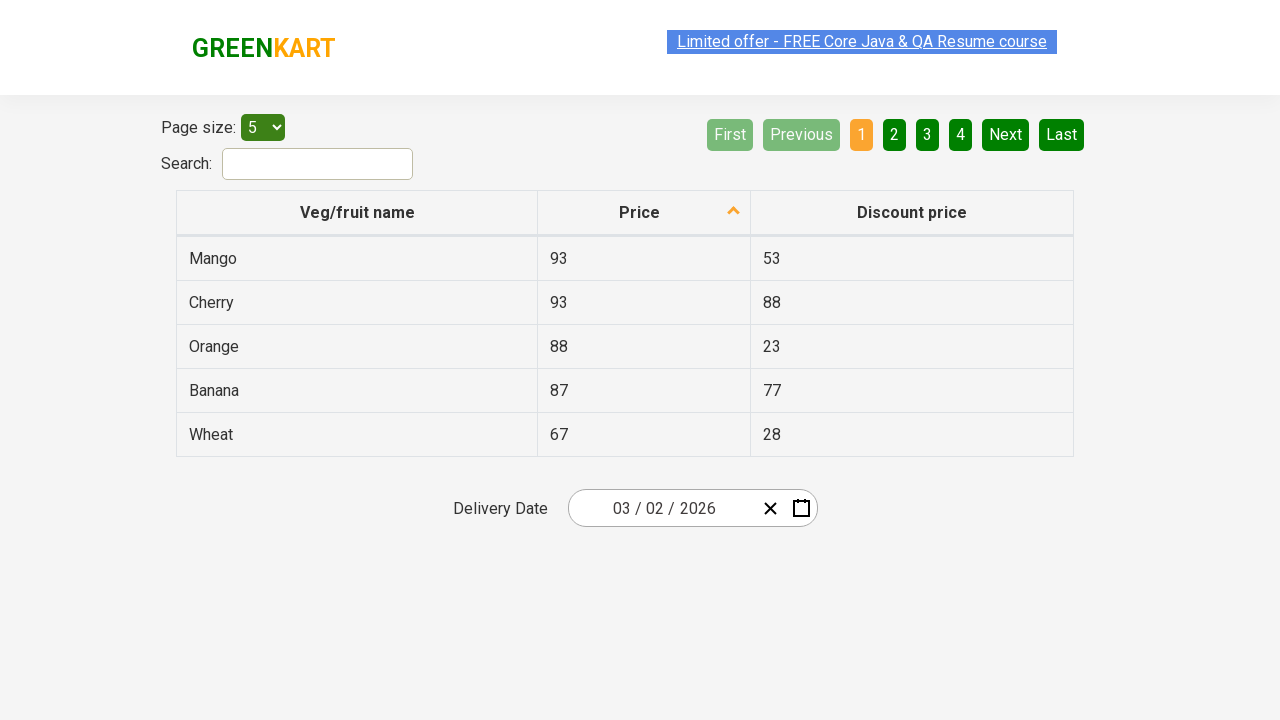

Verified that table contains vegetable items in descending order
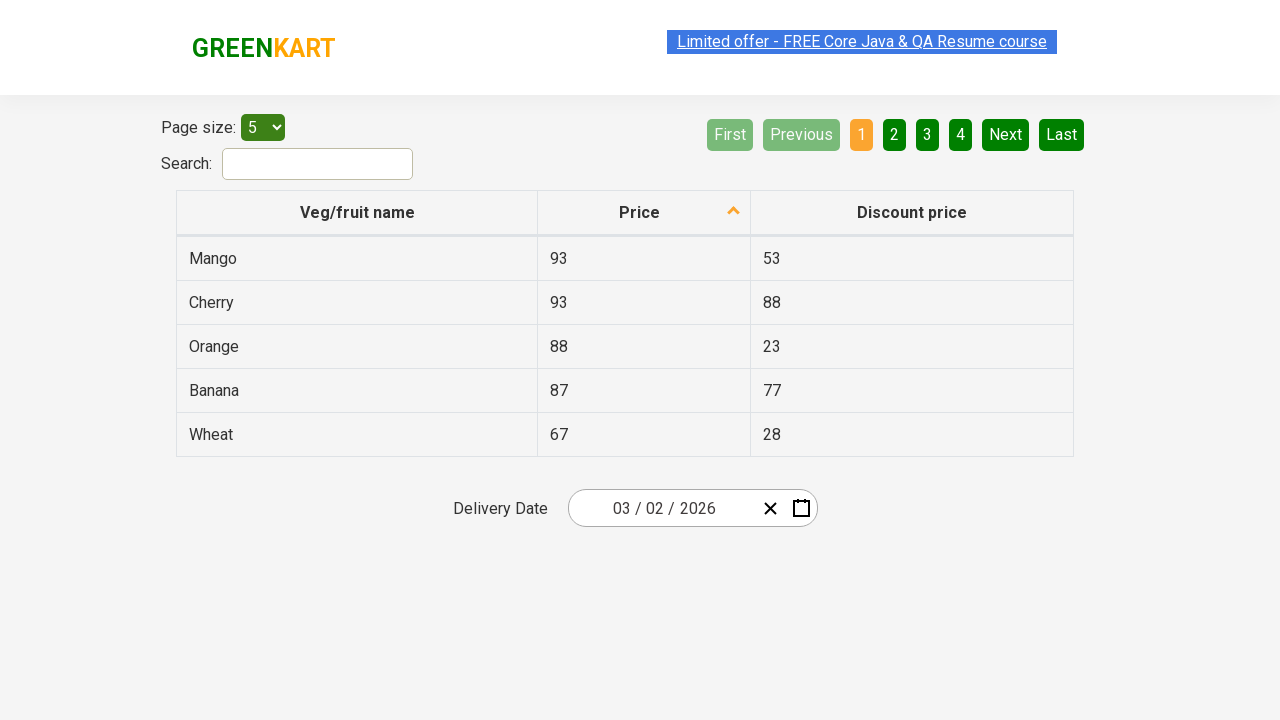

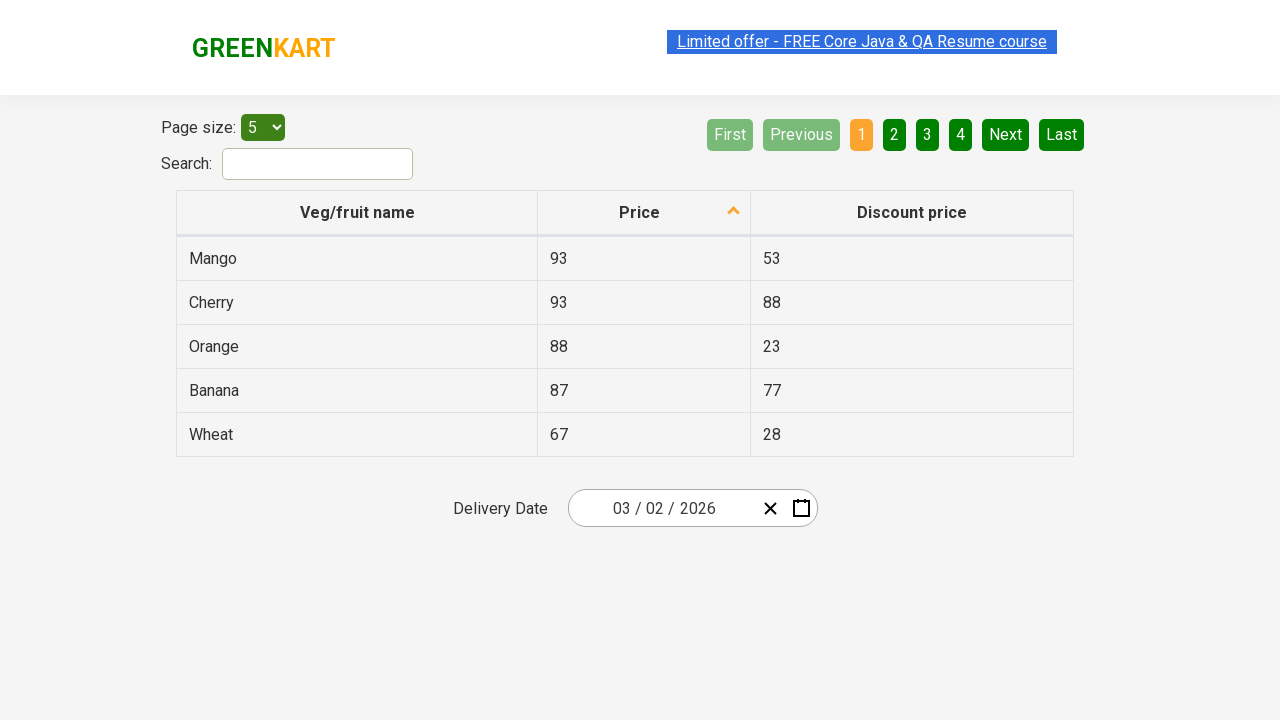